Tests Bootstrap dropdown functionality by clicking the dropdown button and selecting the HTML option from the dropdown menu

Starting URL: http://seleniumpractise.blogspot.com/2016/08/bootstrap-dropdown-example-for-selenium.html

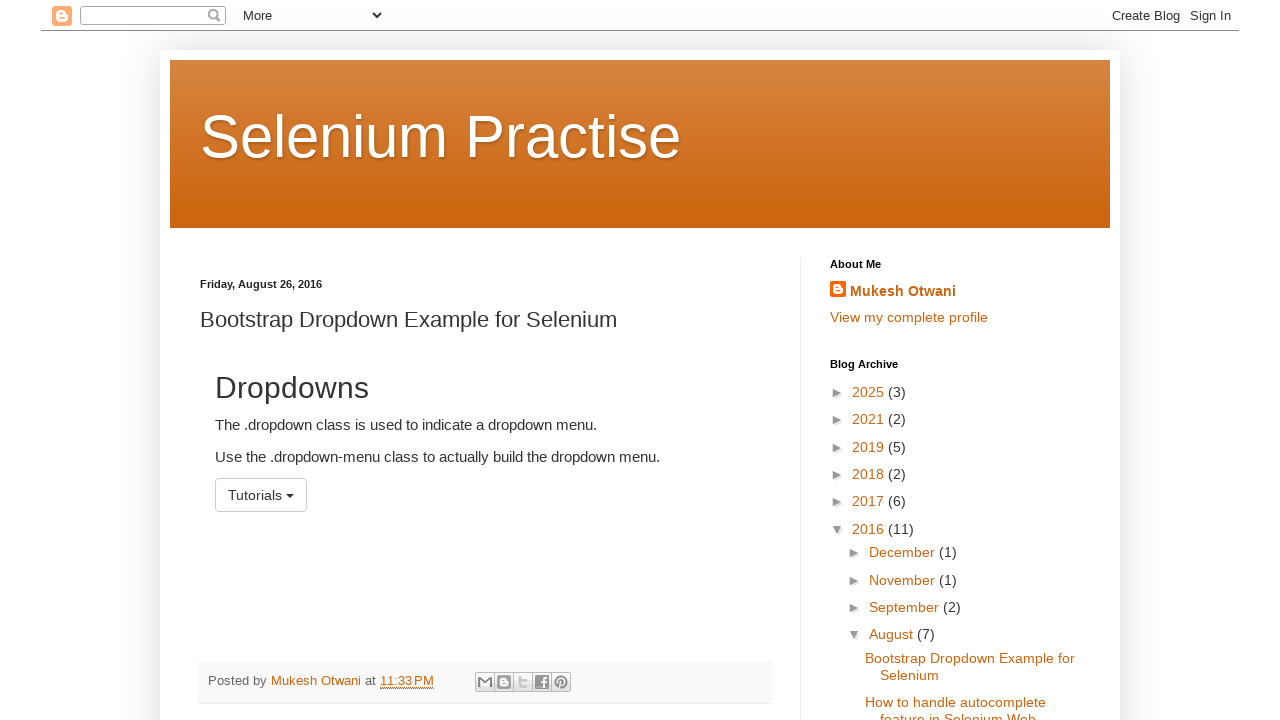

Clicked the dropdown button to open the menu at (261, 495) on xpath=//button[@type='button']
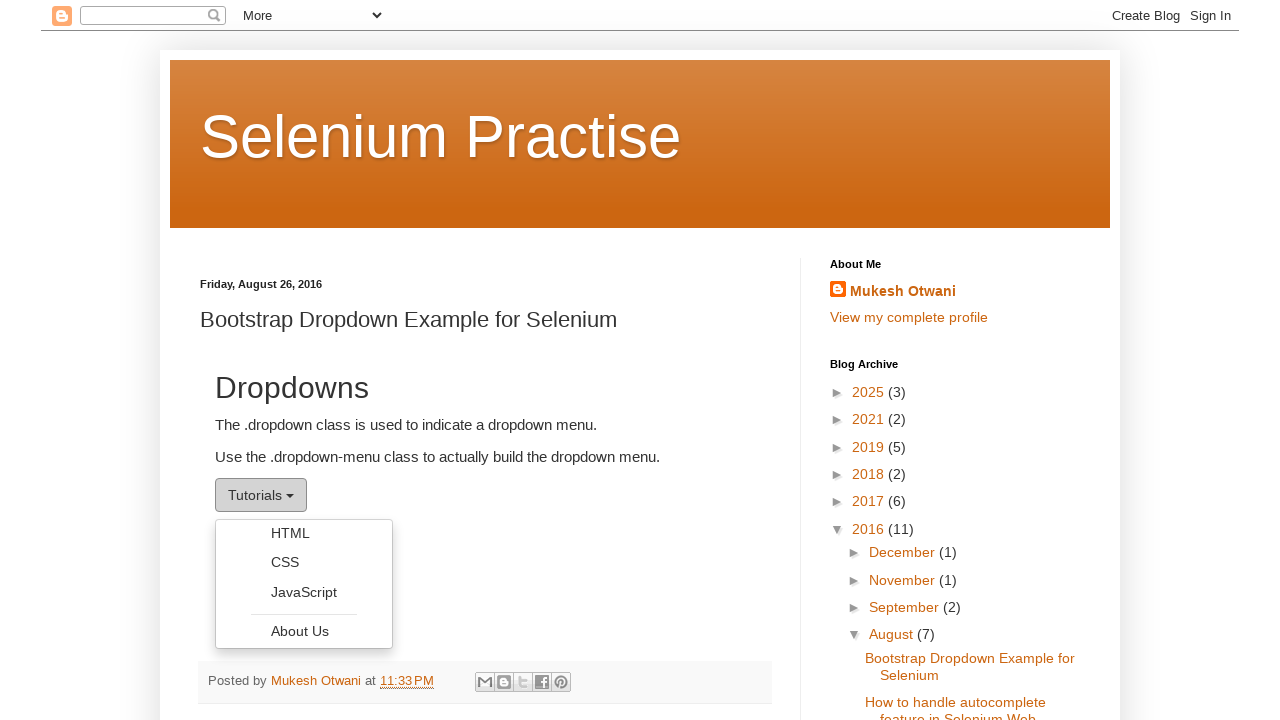

Located all dropdown menu items
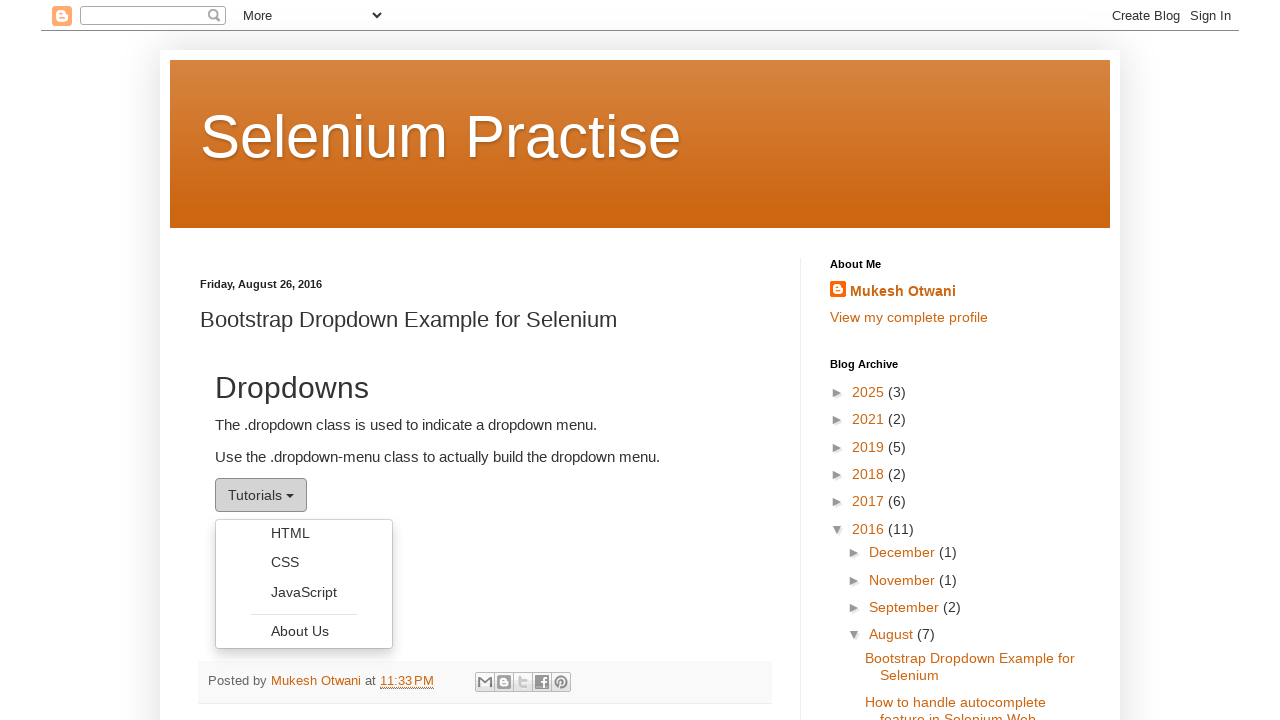

Clicked the HTML option from the dropdown menu at (304, 533) on xpath=//button[@type='button']/parent::div/descendant::a >> nth=0
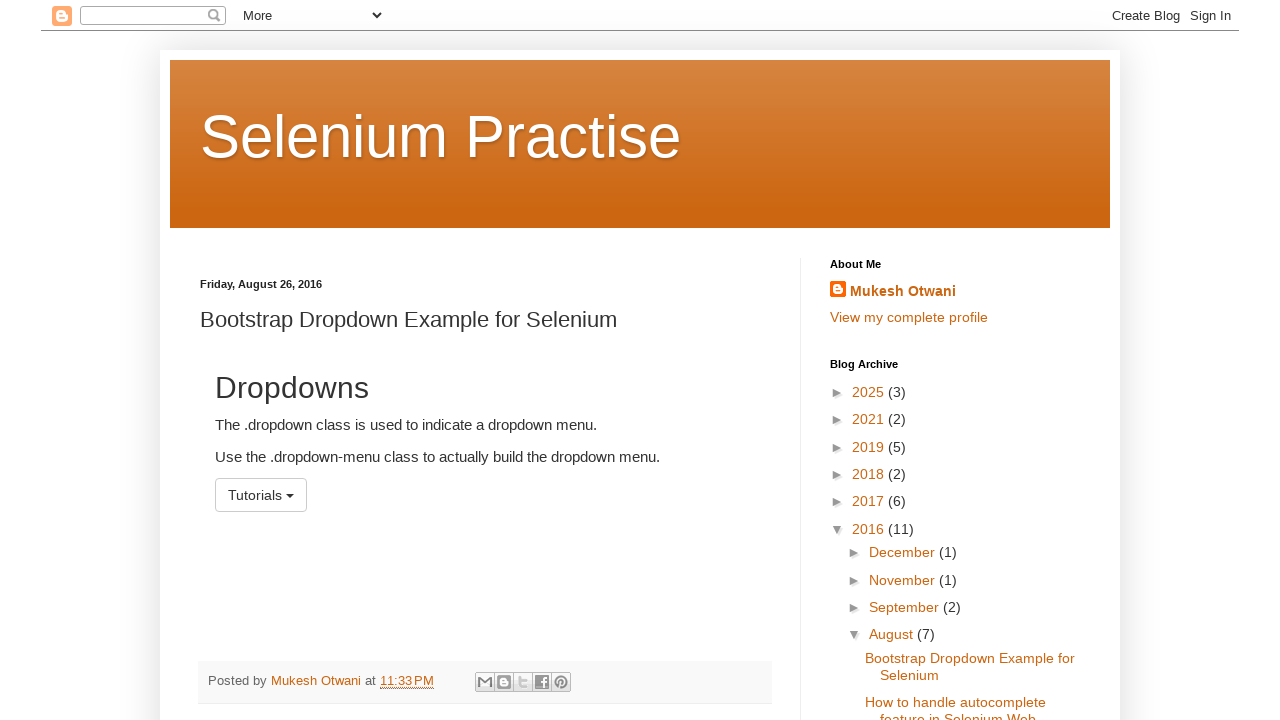

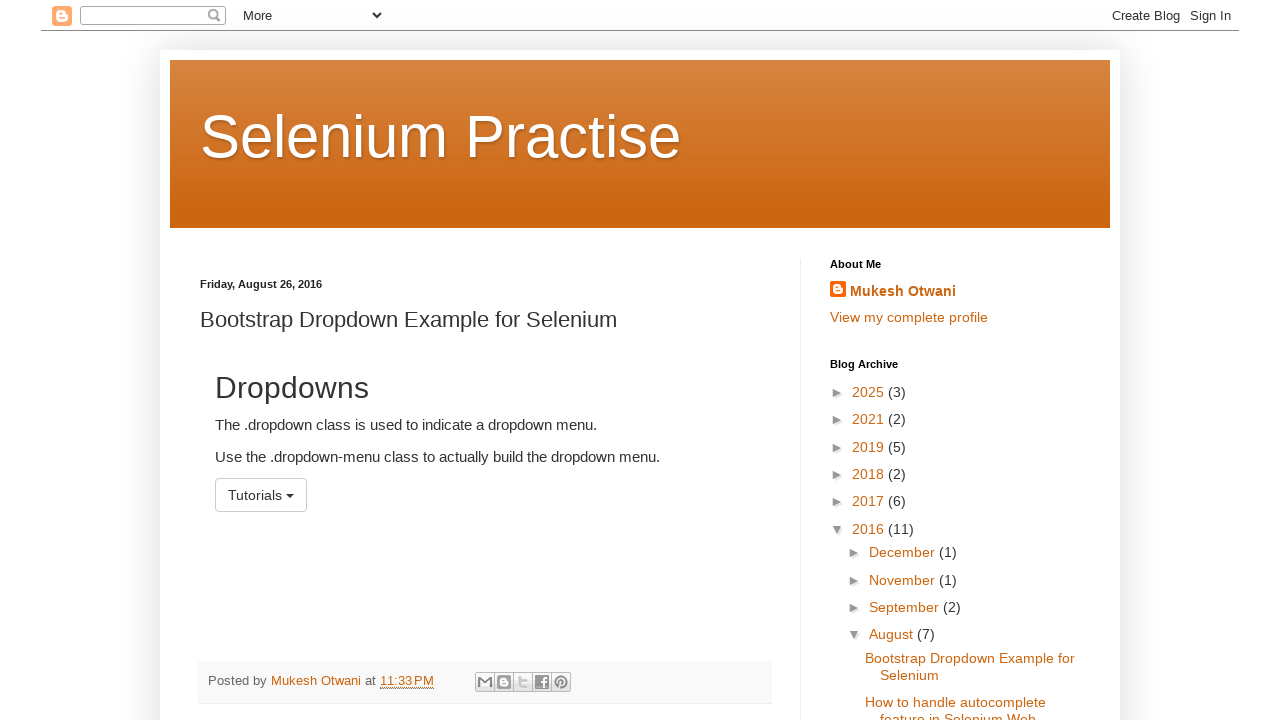